Tests hover action on an element and clicks on a revealed menu option

Starting URL: https://rahulshettyacademy.com/AutomationPractice/

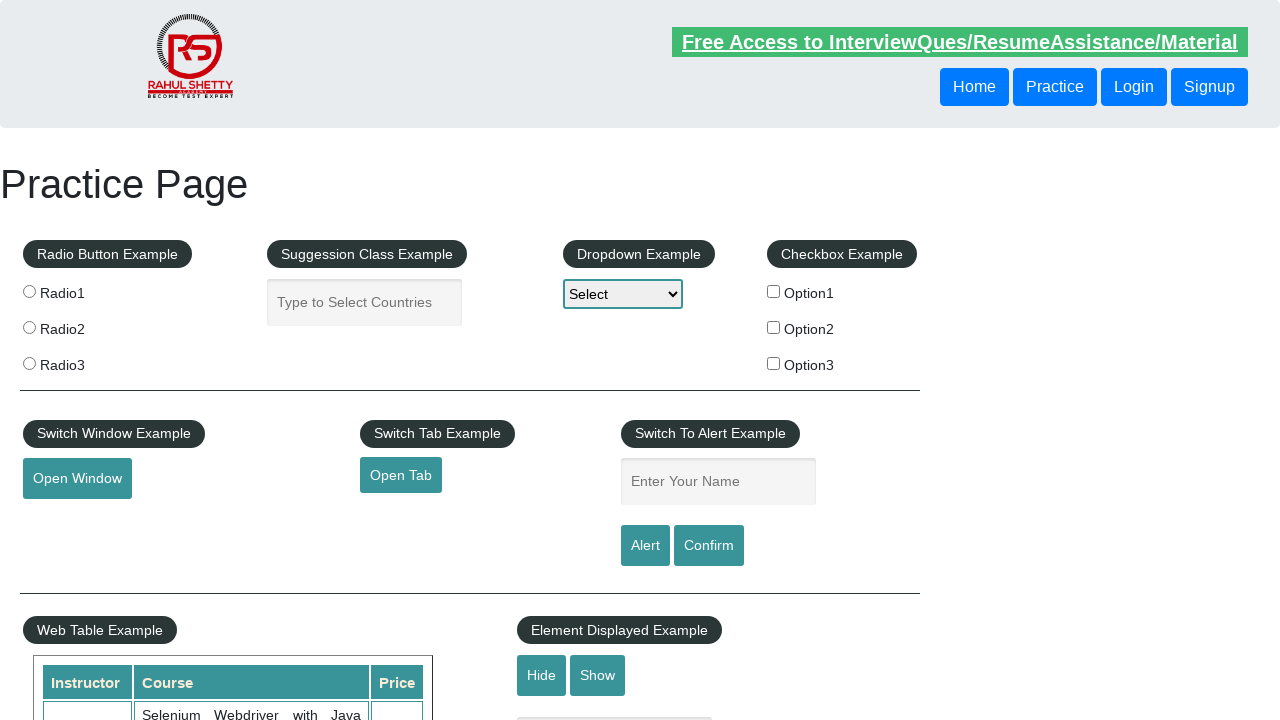

Hovered over mousehover element to reveal menu at (83, 361) on #mousehover
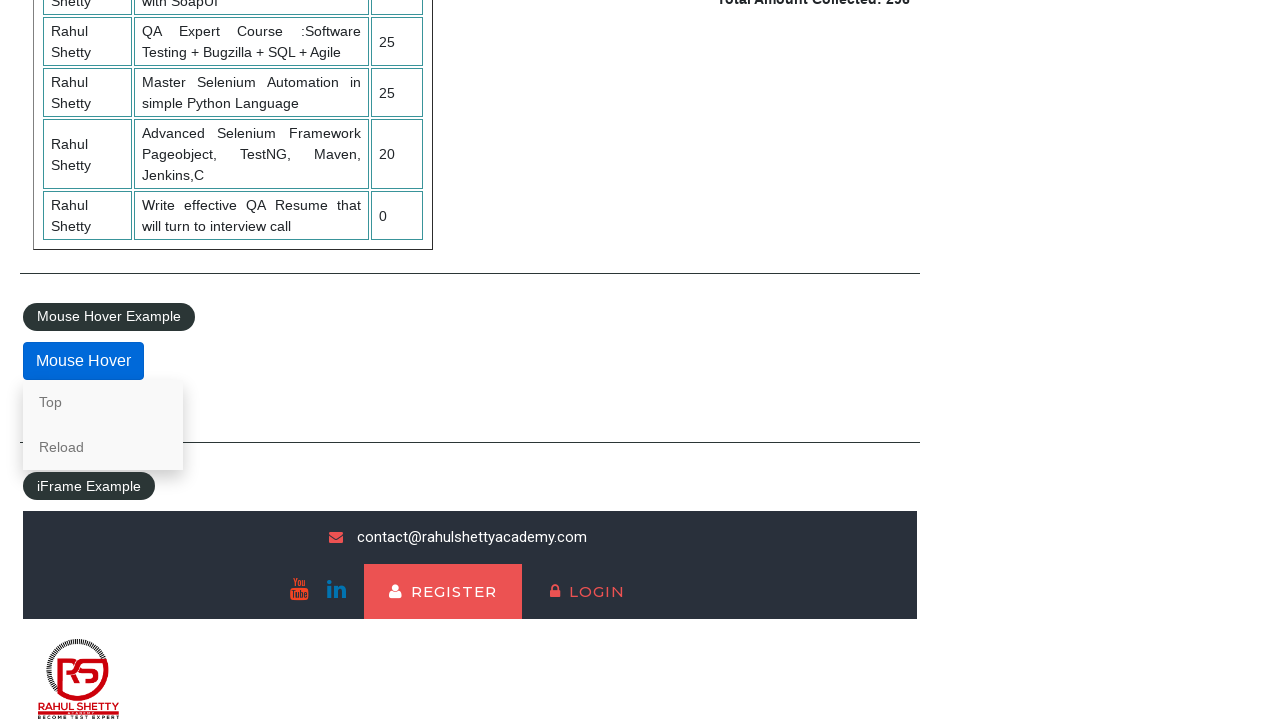

Clicked on 'Top' link from revealed menu at (103, 402) on text=Top
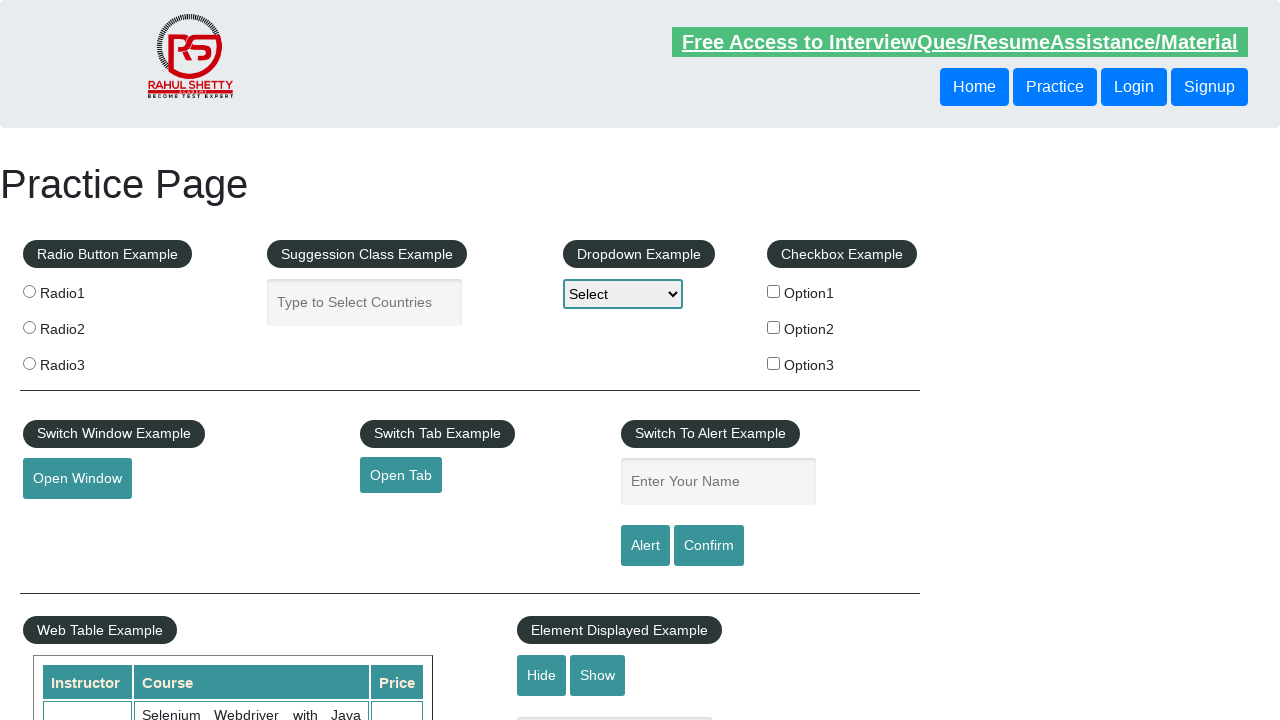

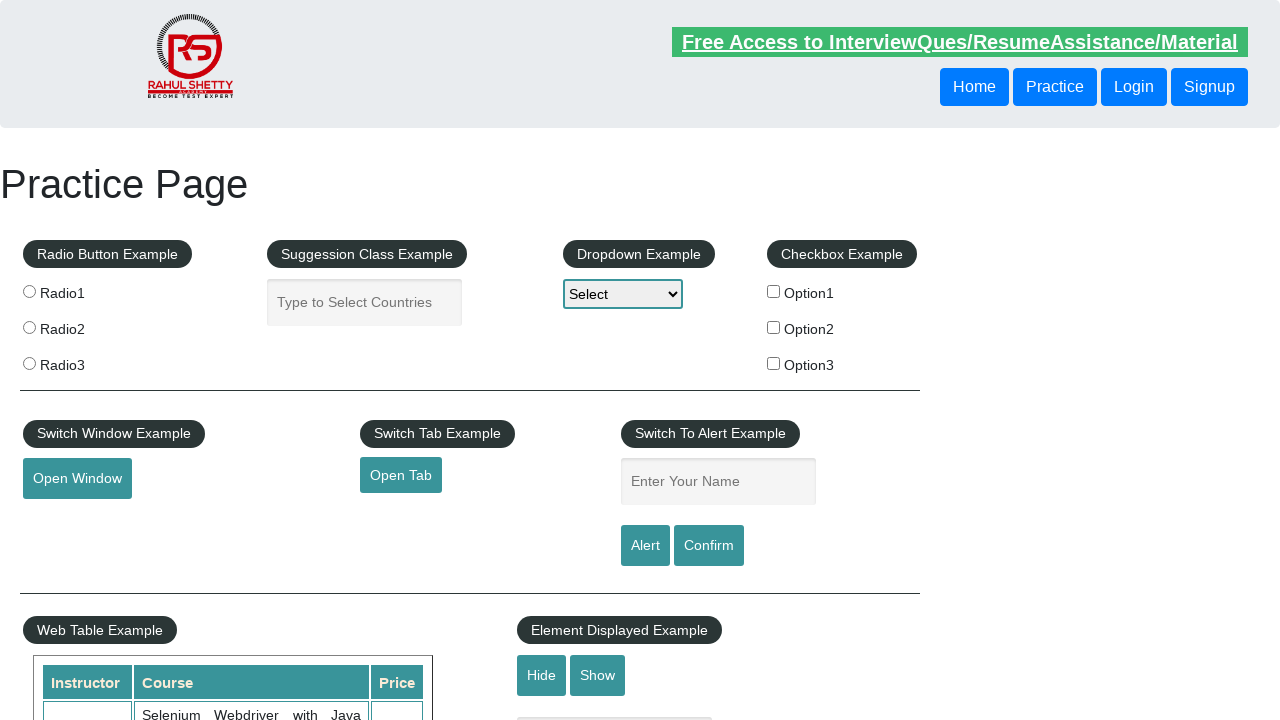